Tests drag and drop functionality by dragging element A to element B and verifying the text changes

Starting URL: https://the-internet.herokuapp.com/

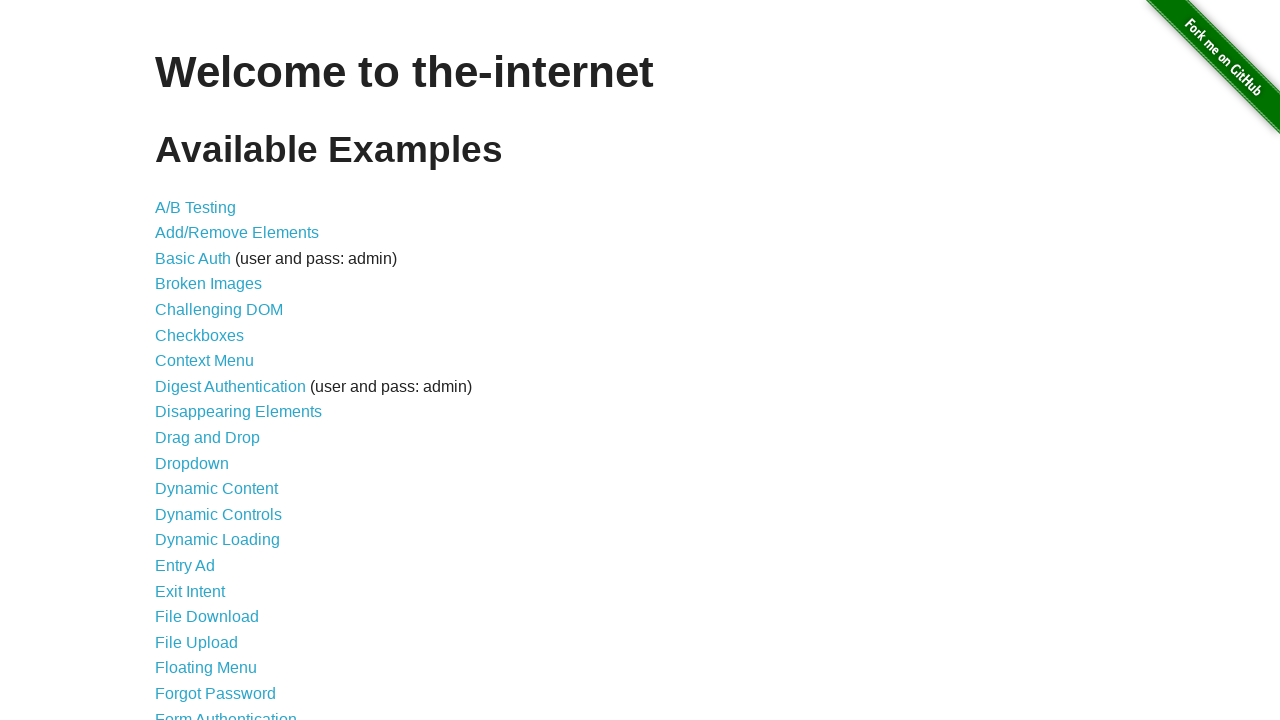

Clicked link to navigate to Drag and Drop page at (208, 438) on a[href='/drag_and_drop']
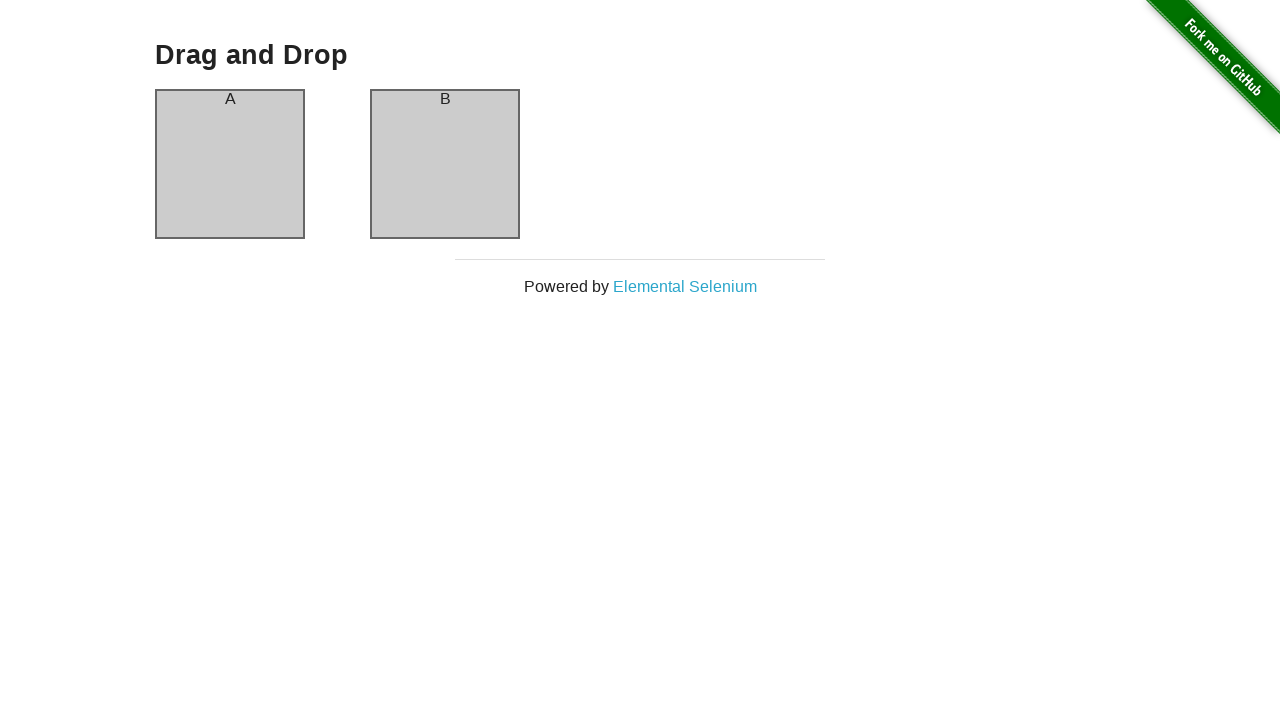

Dragged element A to element B at (445, 164)
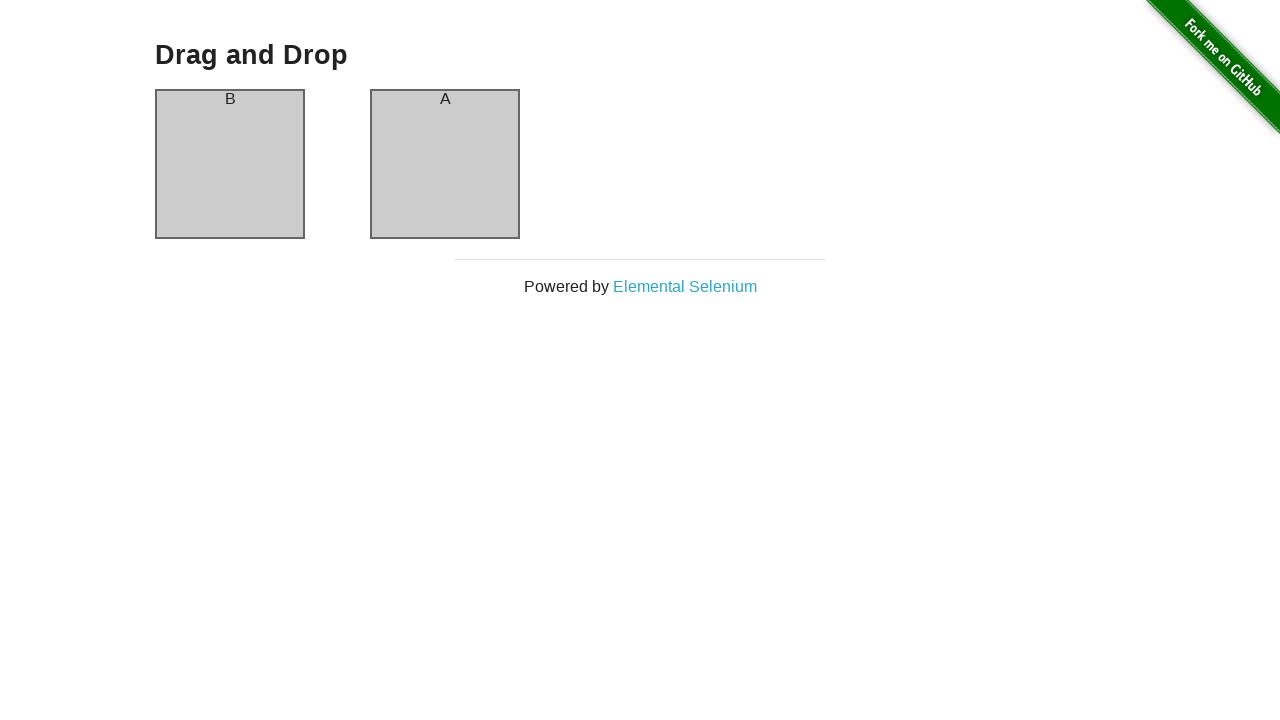

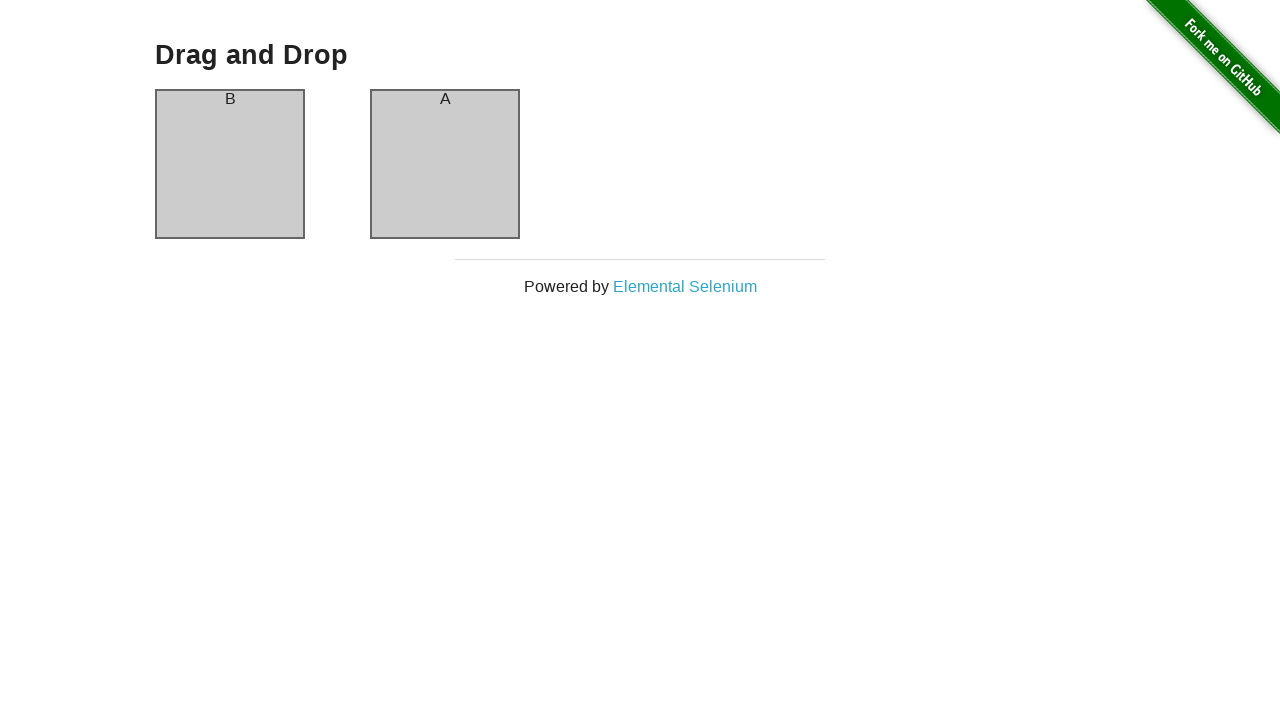